Tests double-click functionality on a button element on the test automation practice blog

Starting URL: https://testautomationpractice.blogspot.com/

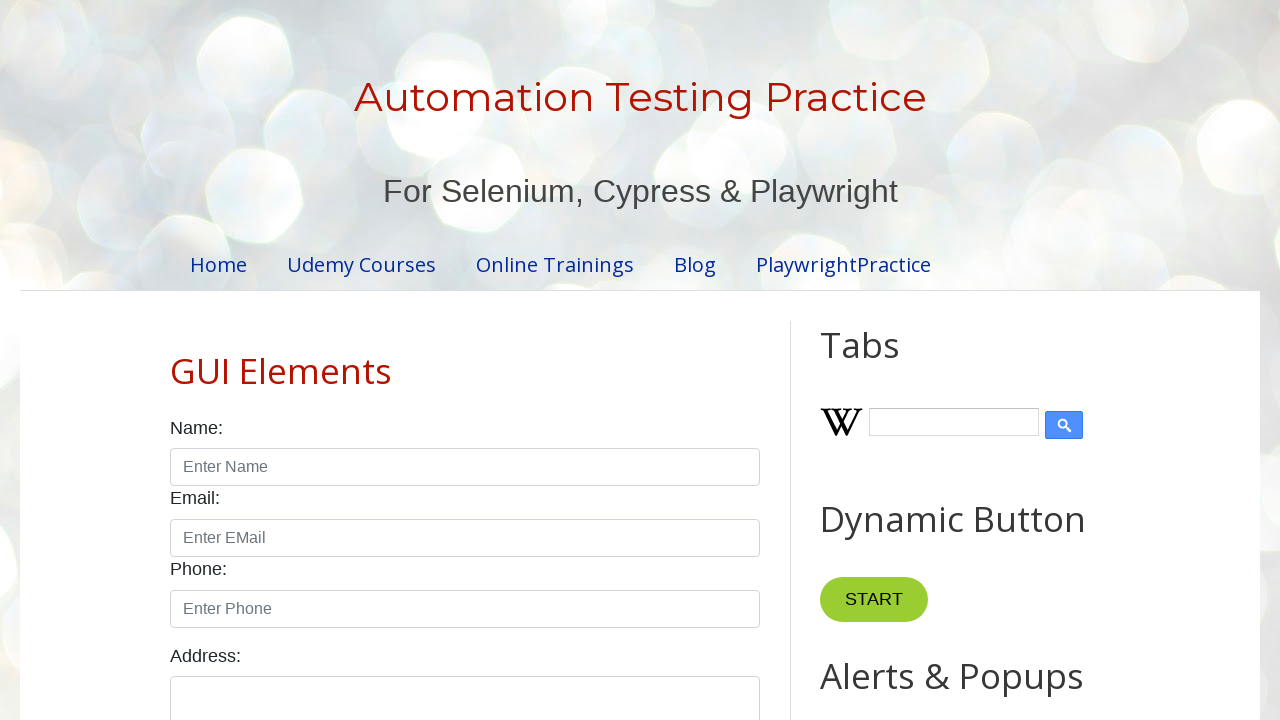

Located button element with XPath selector
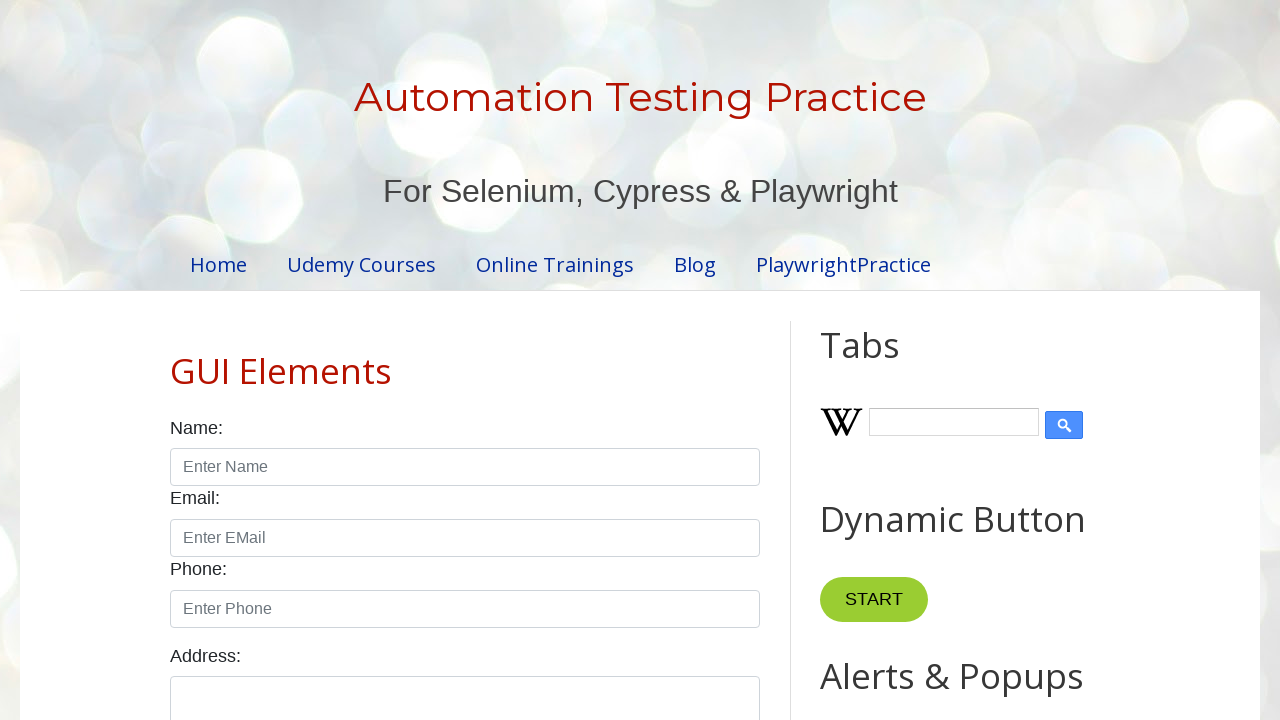

Double-clicked the button element at (885, 360) on xpath=//*[@id='HTML10']/div[1]/button
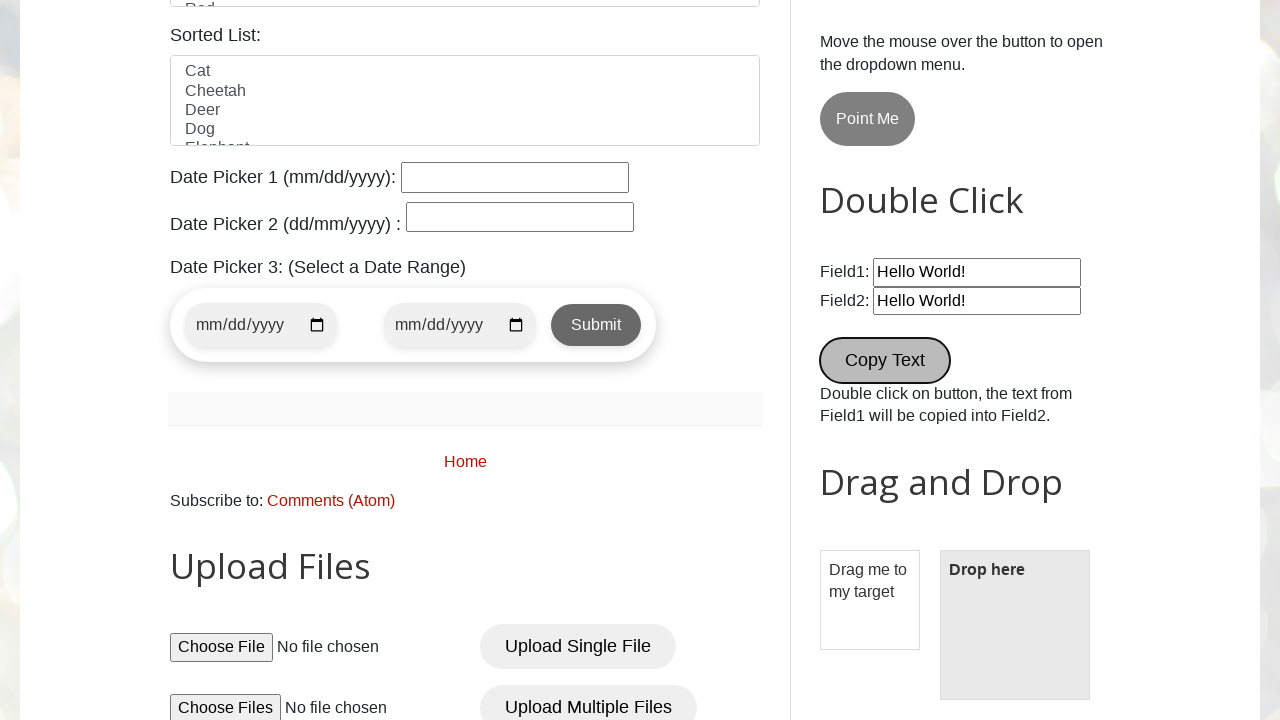

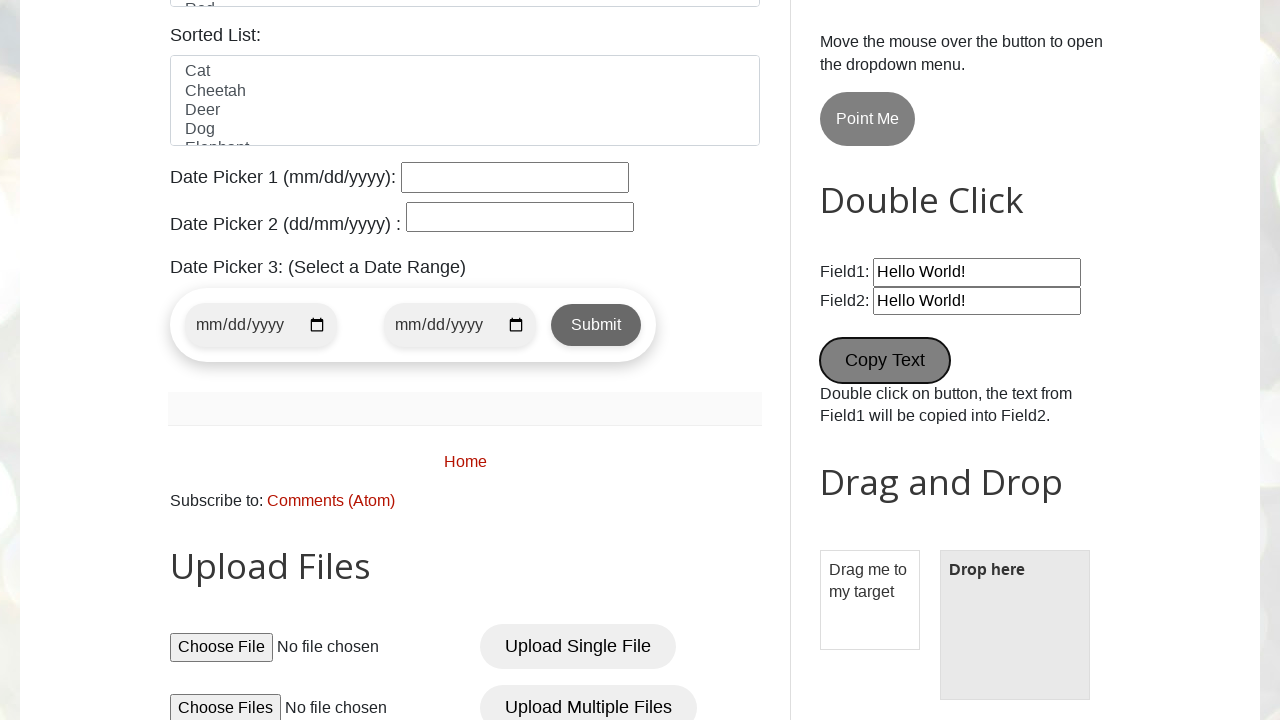